Tests Bootstrap dropdown functionality by clicking on the dropdown button and selecting an option from the dropdown menu

Starting URL: https://getbootstrap.com/docs/4.0/components/dropdowns/

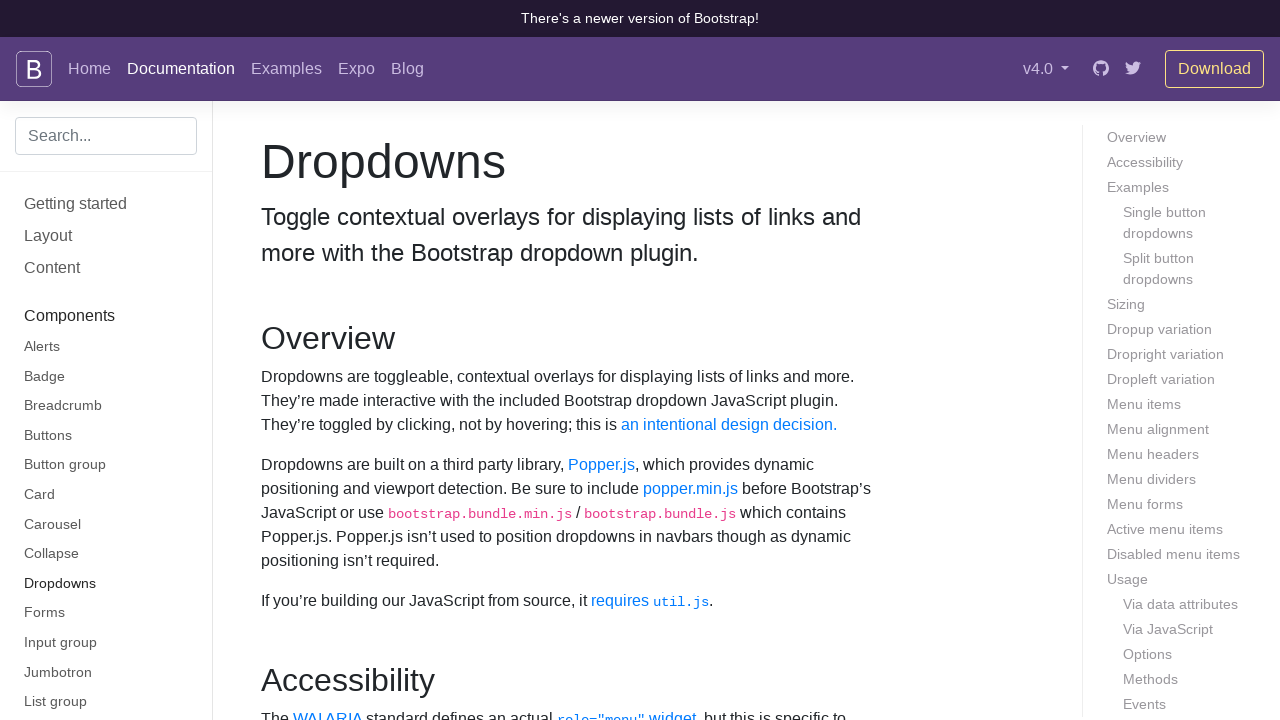

Clicked dropdown button to open menu at (370, 360) on #dropdownMenuButton
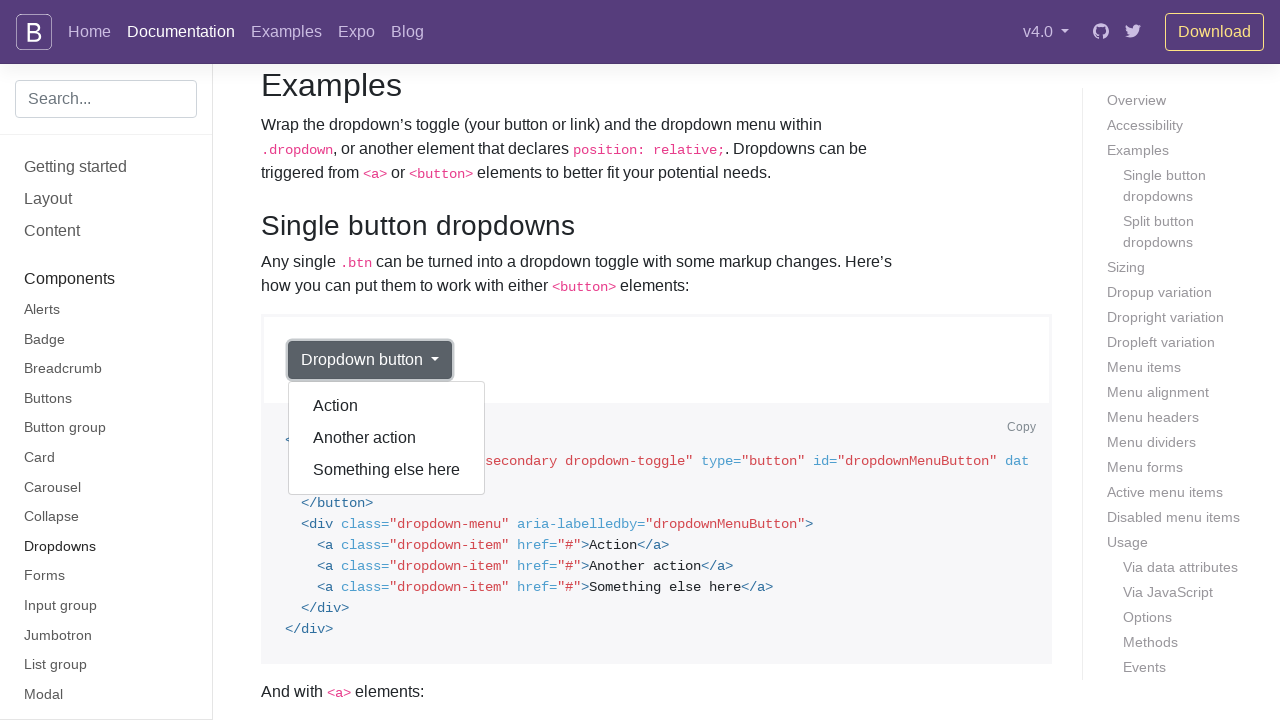

Dropdown menu became visible
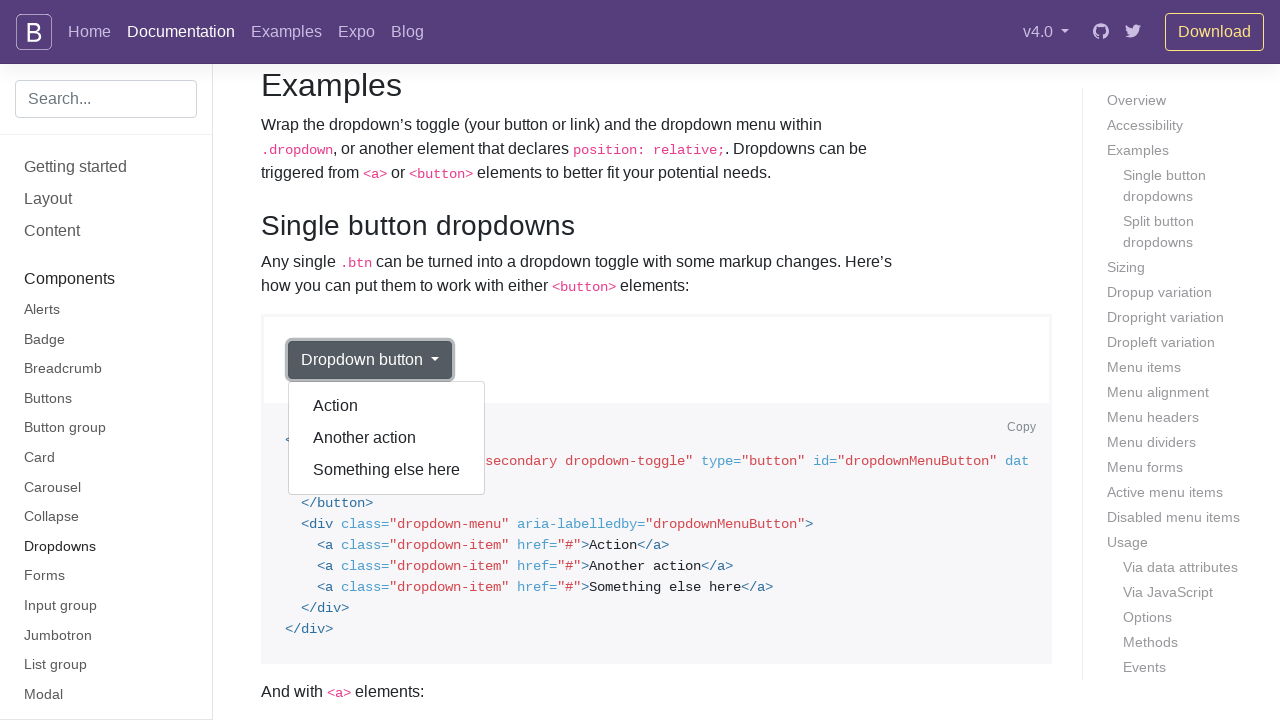

Retrieved all dropdown option elements
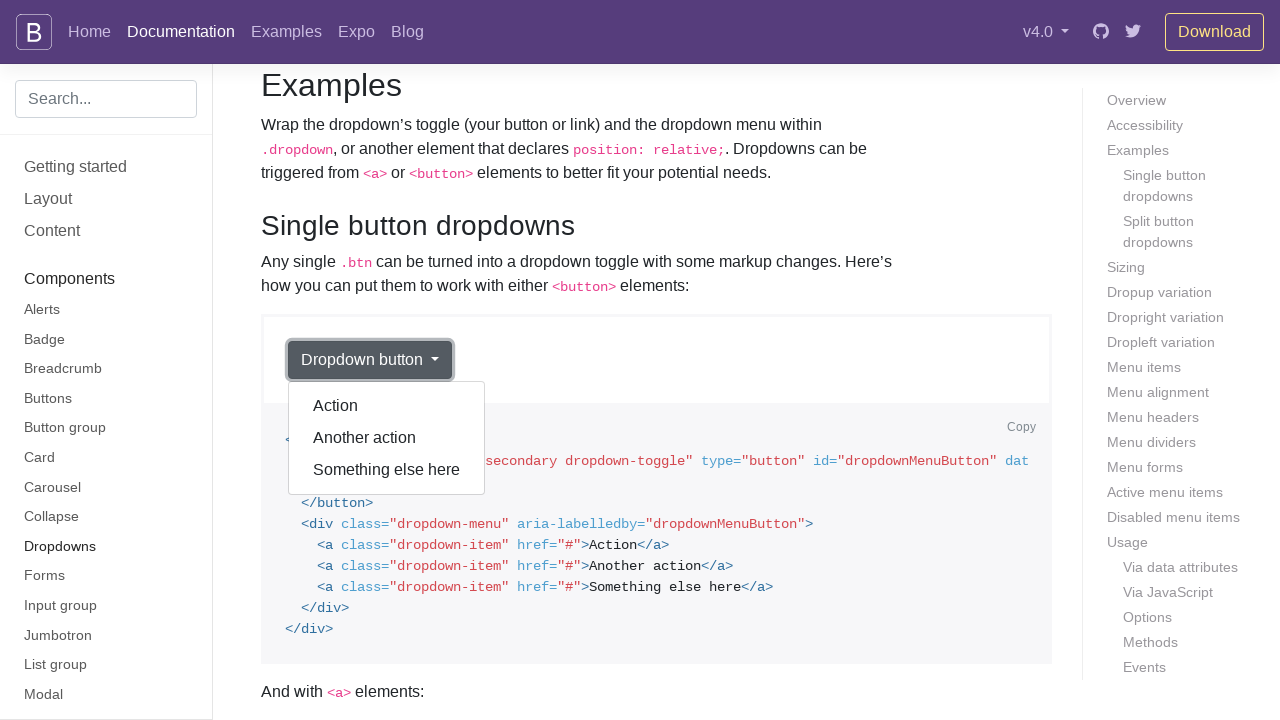

Selected 'Action' option from dropdown menu at (387, 406) on div.dropdown-menu[aria-labelledby='dropdownMenuButton'] a >> nth=0
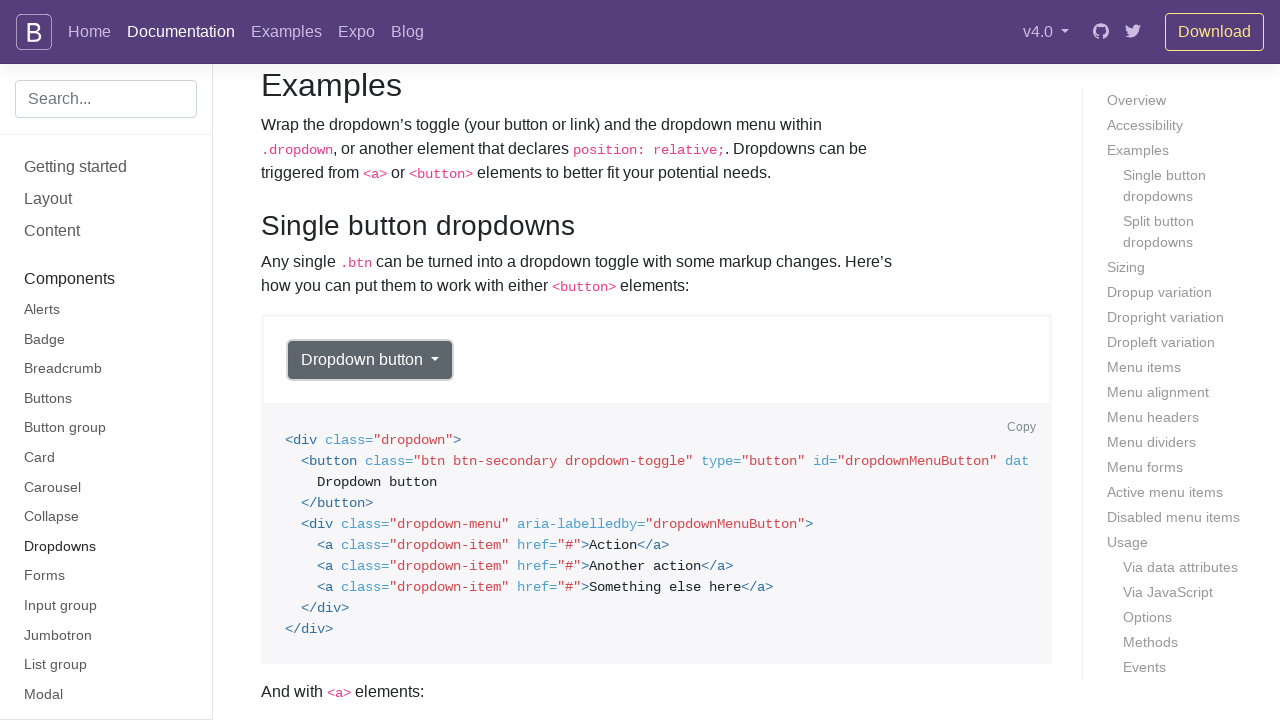

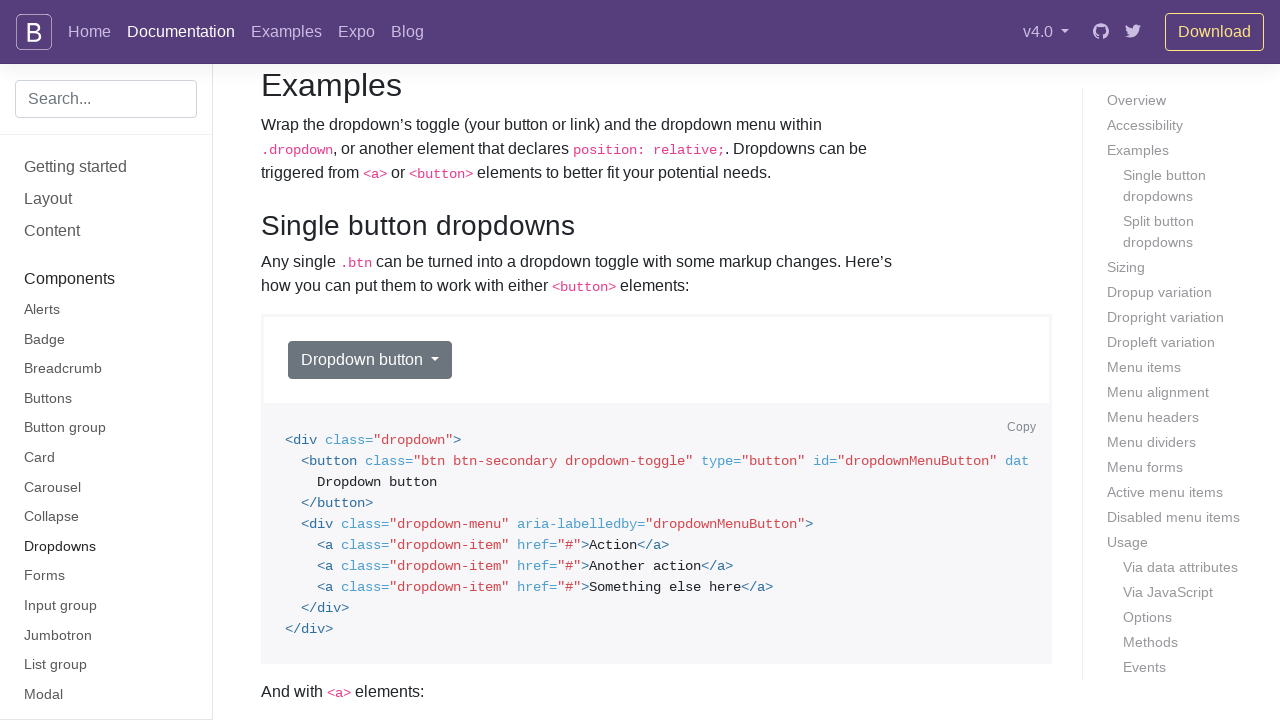